Tests right-click context menu functionality by performing a context click on a specific element

Starting URL: https://swisnl.github.io/jQuery-contextMenu/demo.html

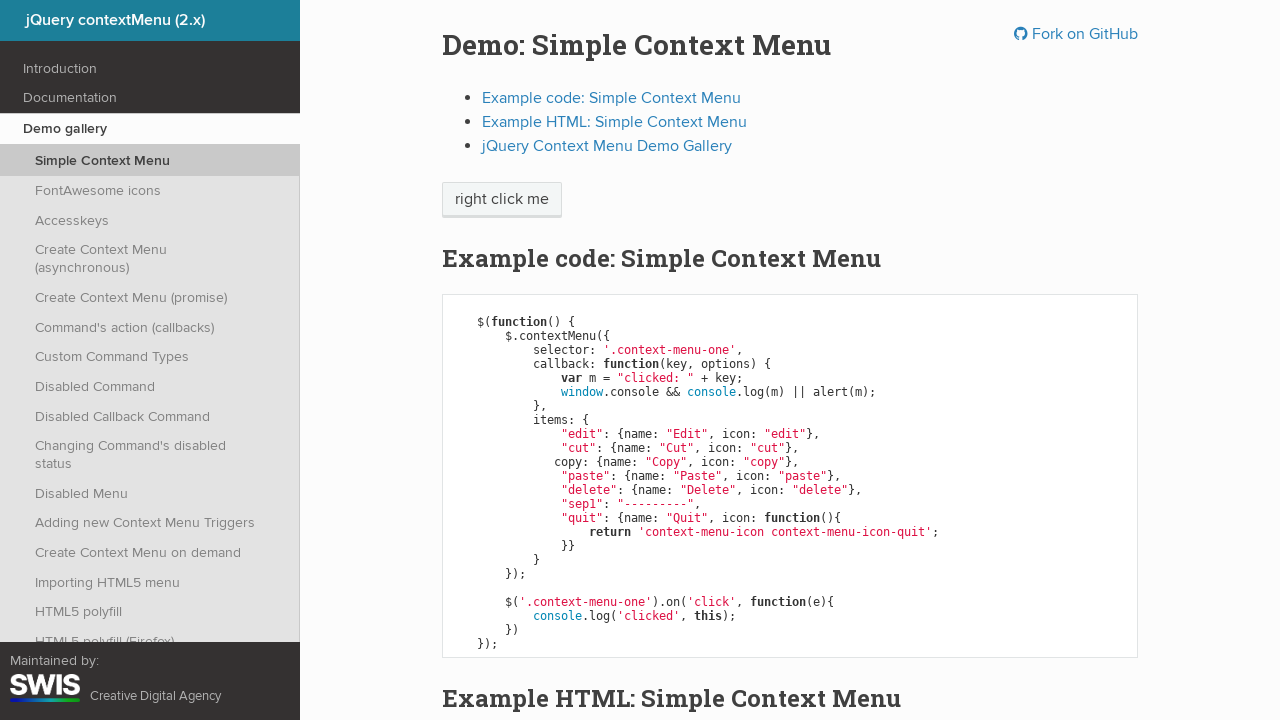

Located the 'right click me' element
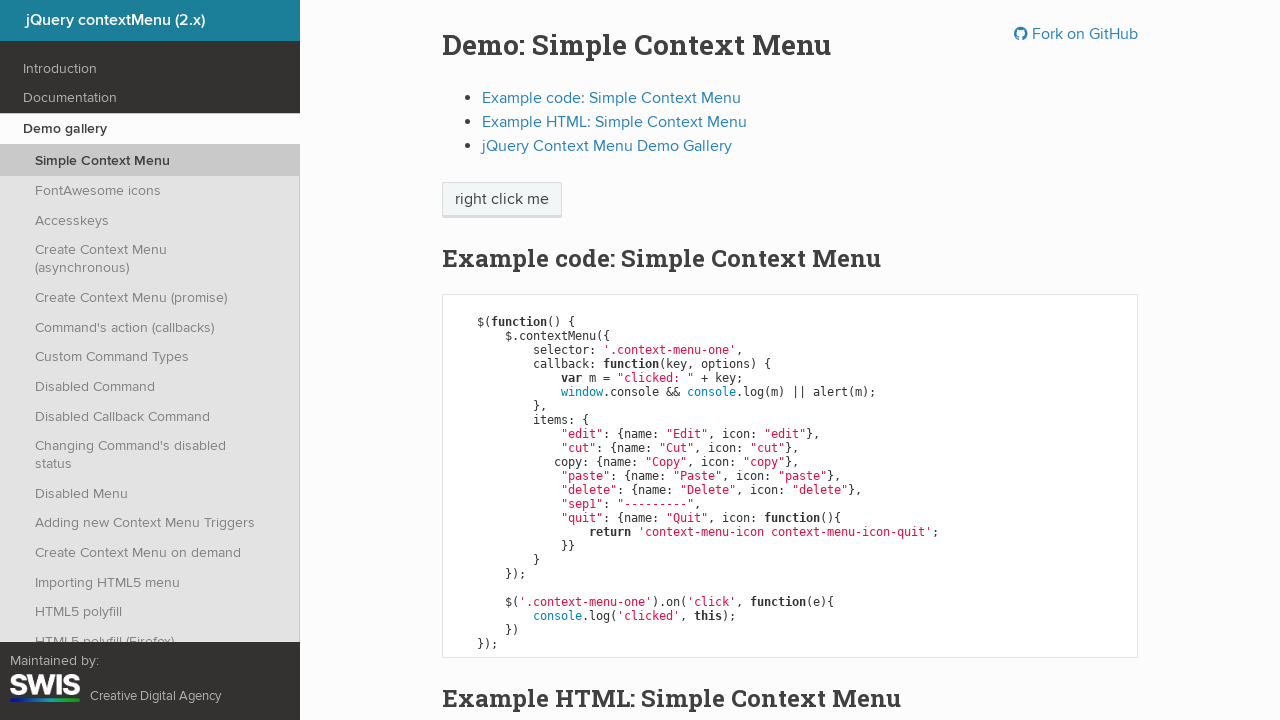

Performed right-click (context click) on the element at (502, 200) on text='right click me' >> nth=0
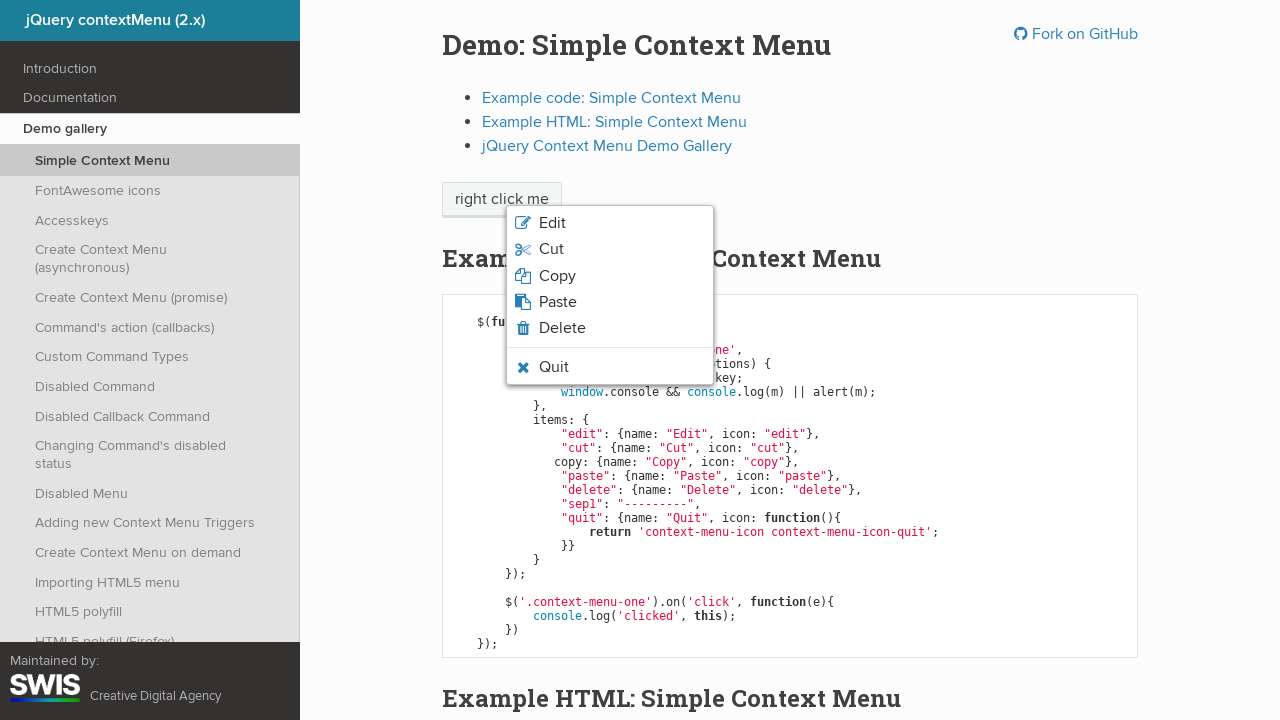

Waited for context menu to be visible
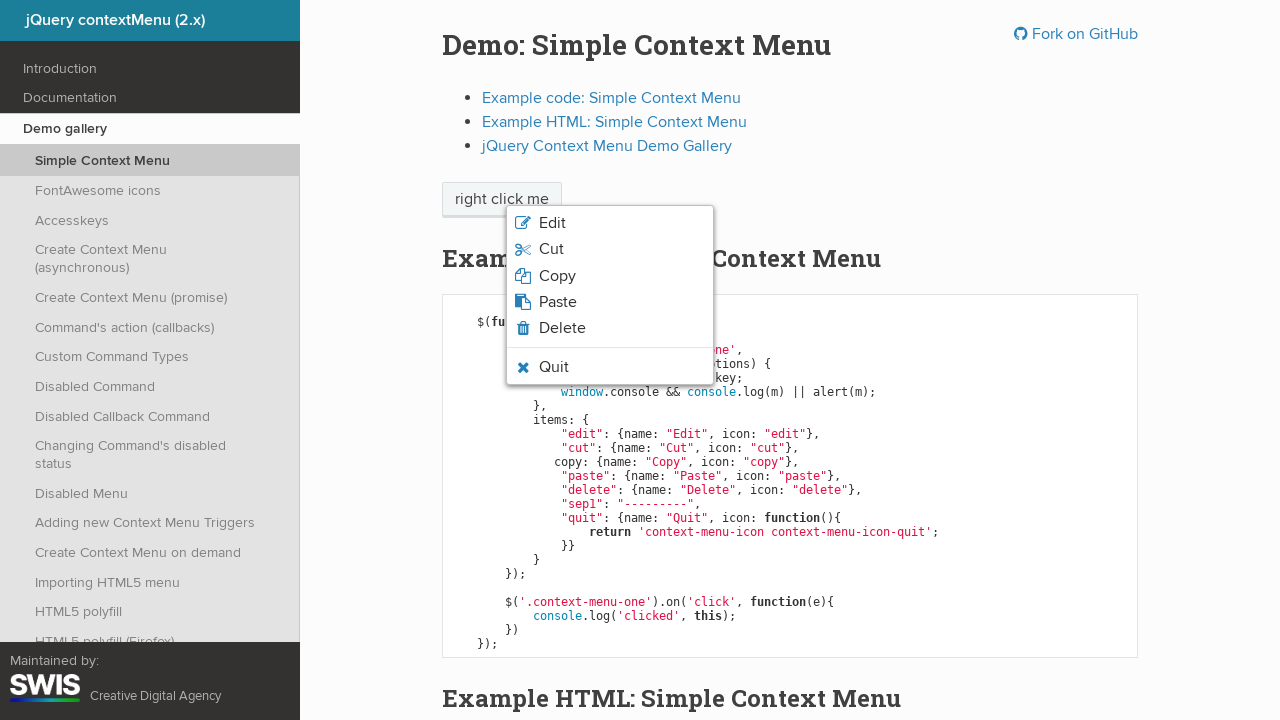

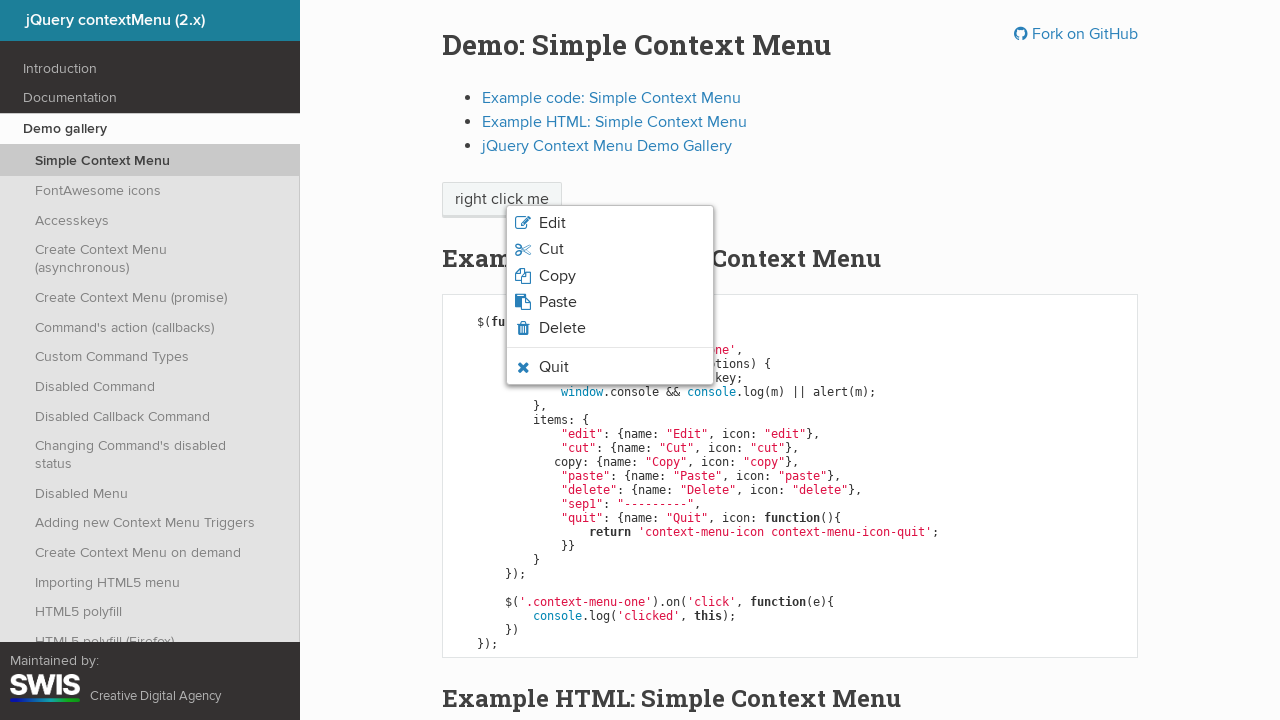